Tests web table functionality by reading table headers, counting rows, verifying row count, iterating through table data, and clicking a checkbox in a specific row

Starting URL: https://letcode.in/table

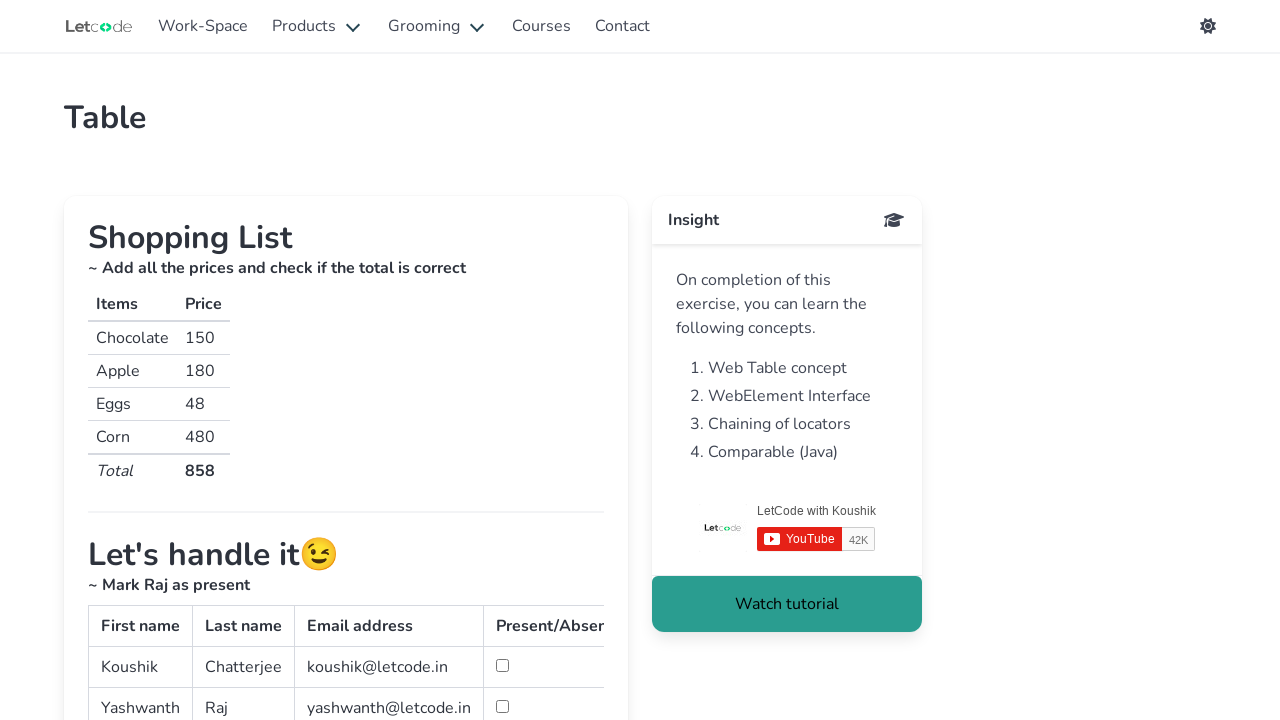

Located the simple table element
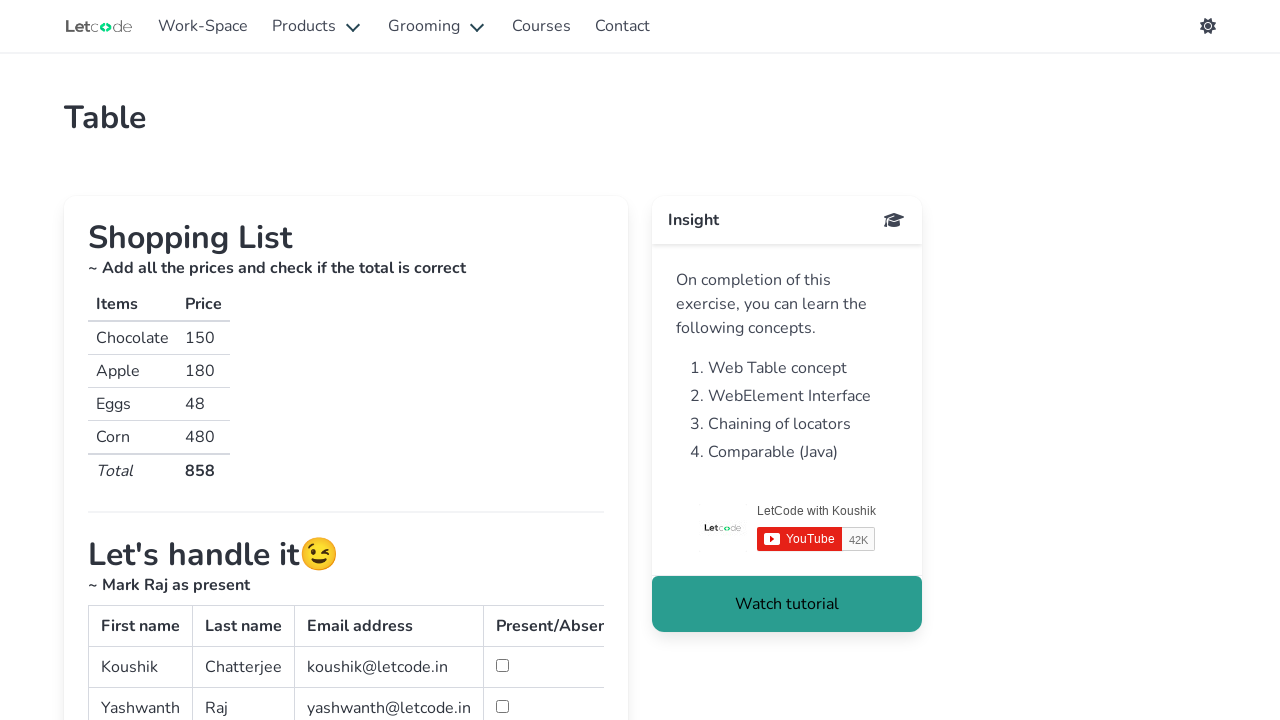

Retrieved all table headers
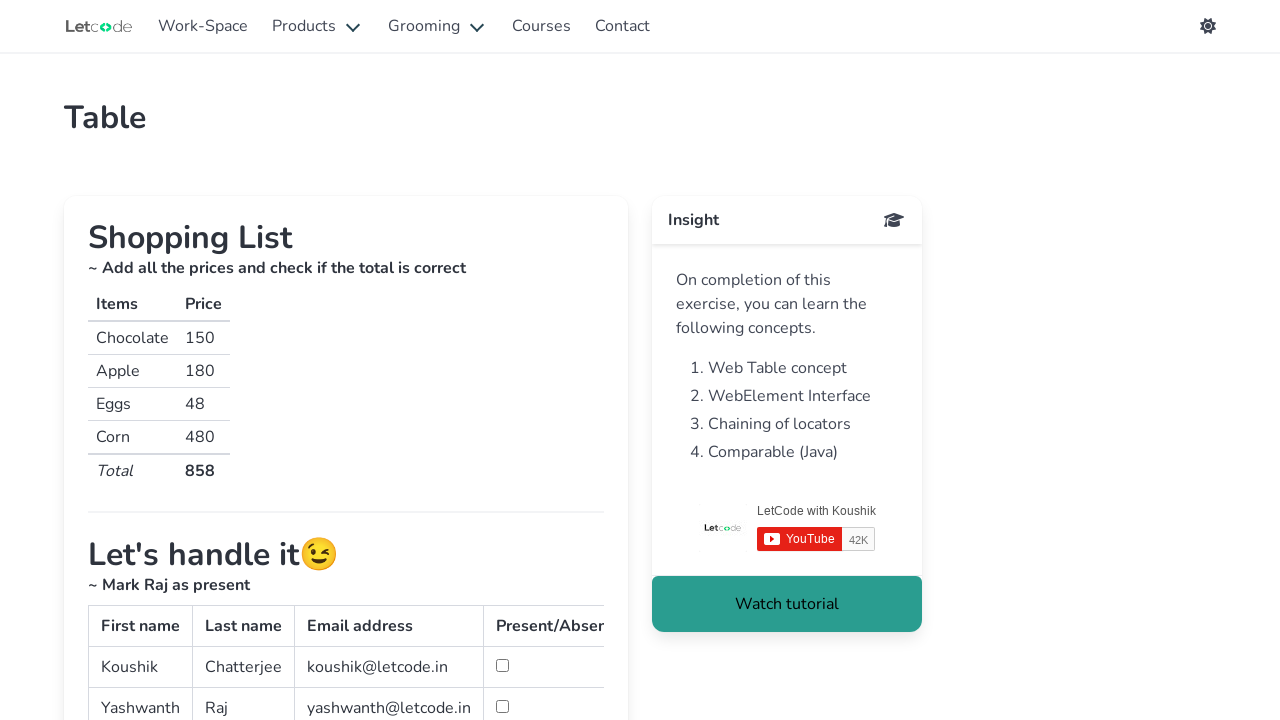

Verified that table has headers
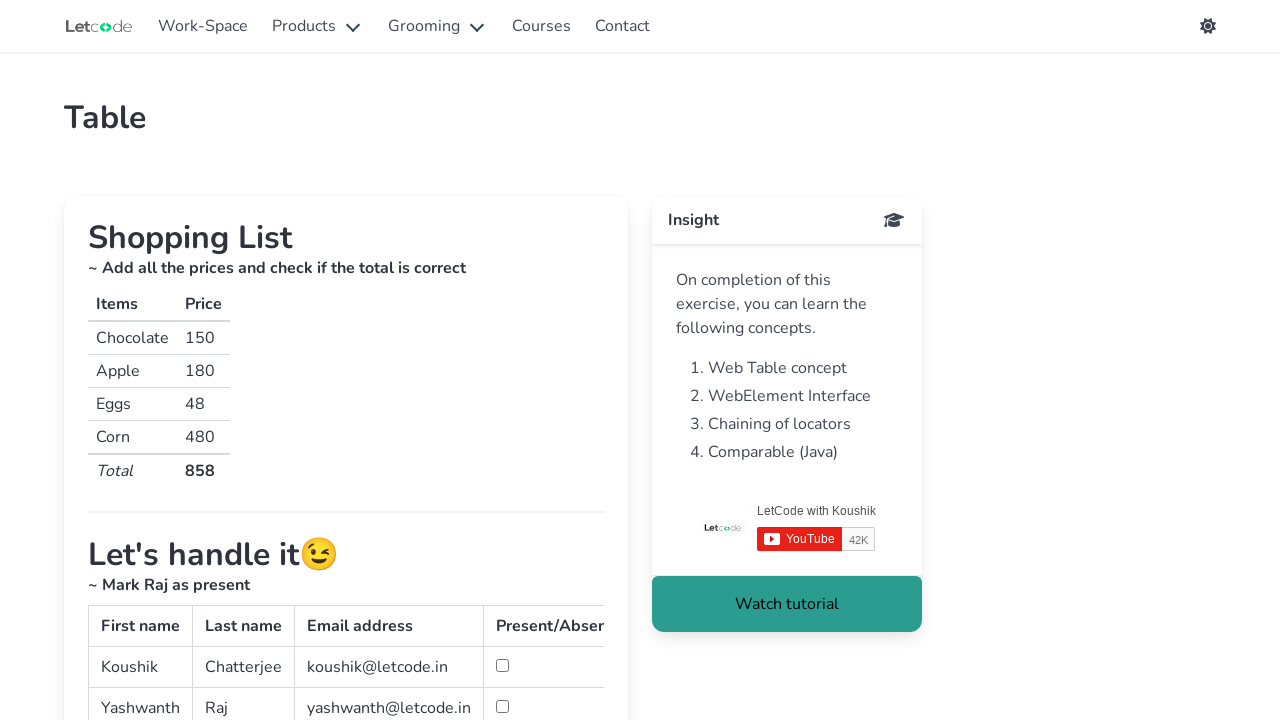

Retrieved all rows from table body
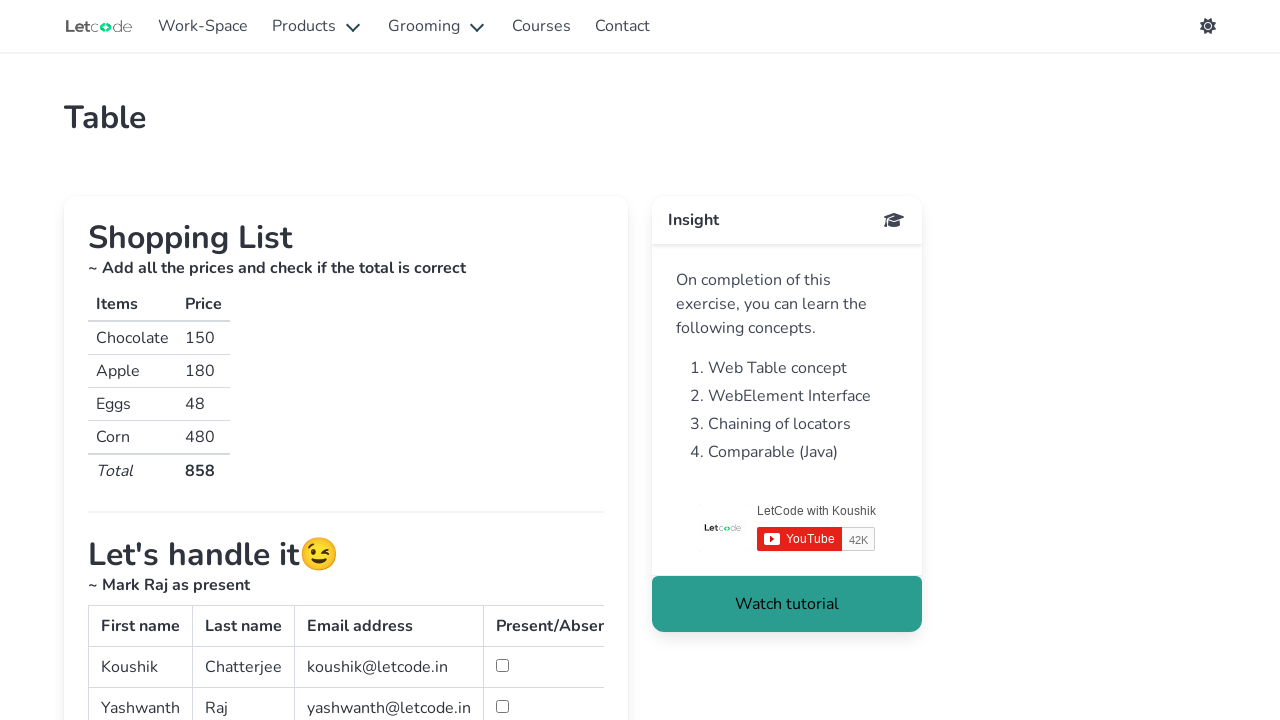

Counted table rows: 3 rows found
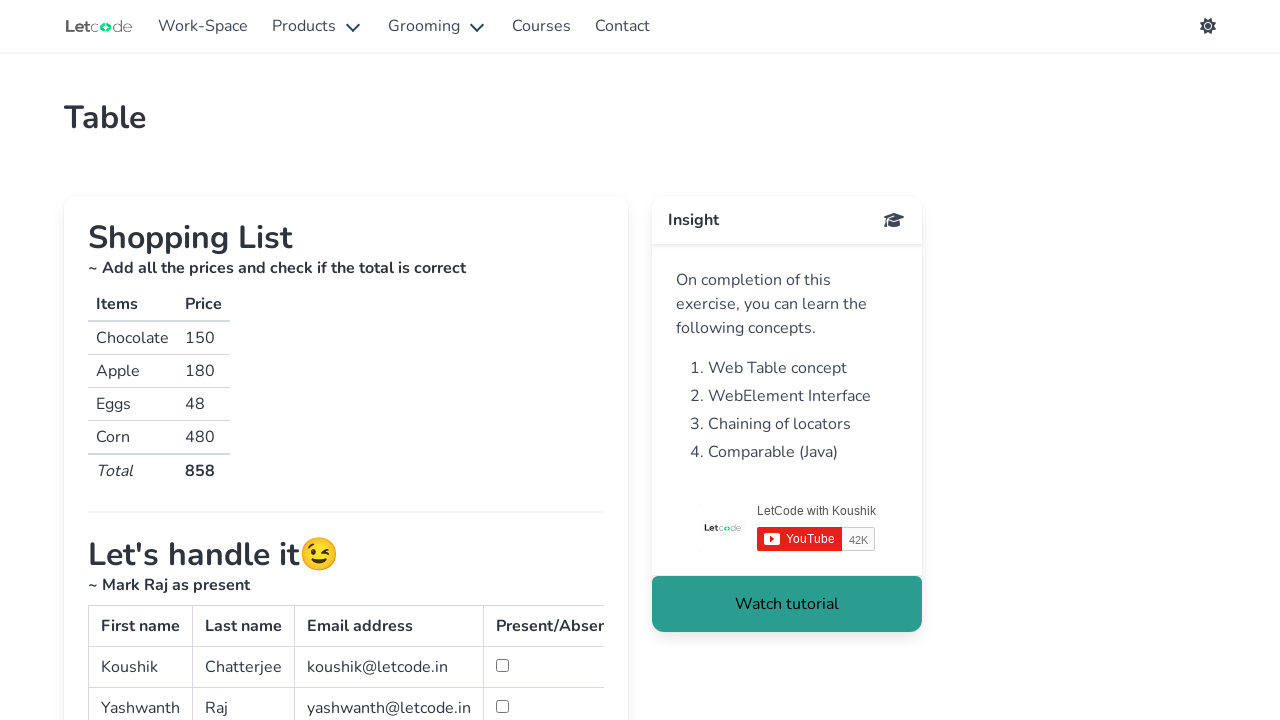

Verified row count equals 3
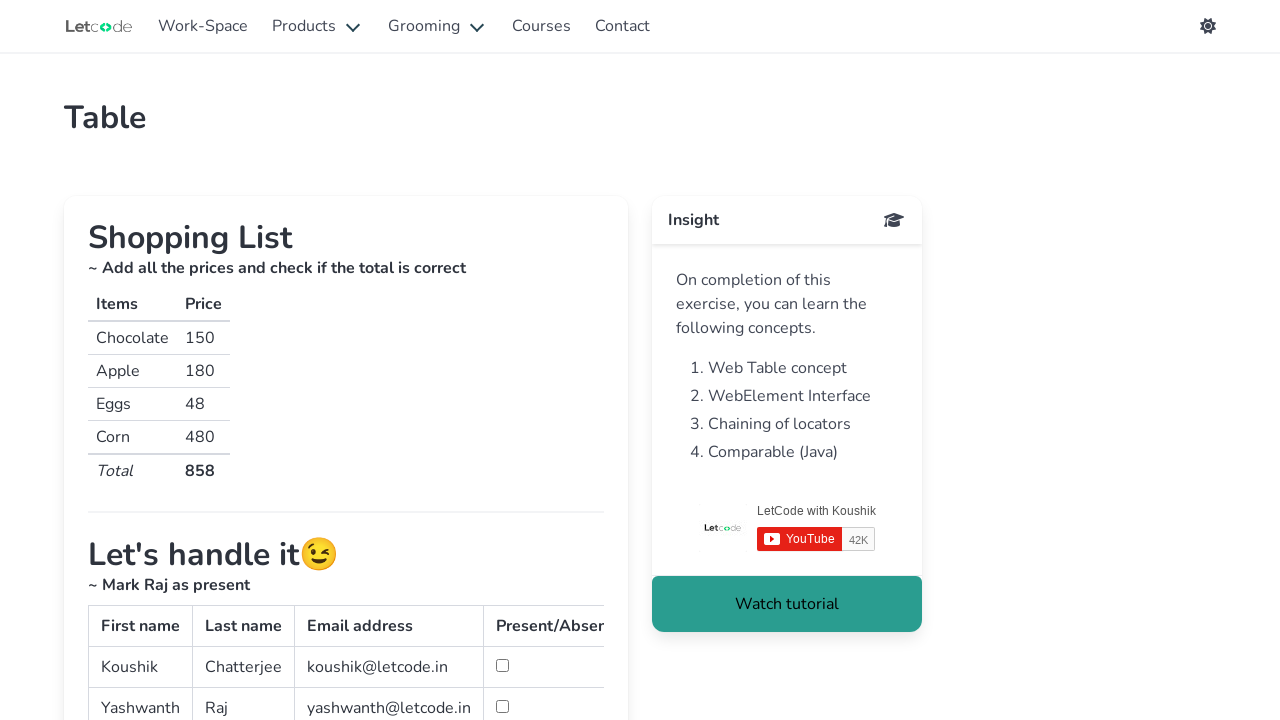

Processing row 1 of 3
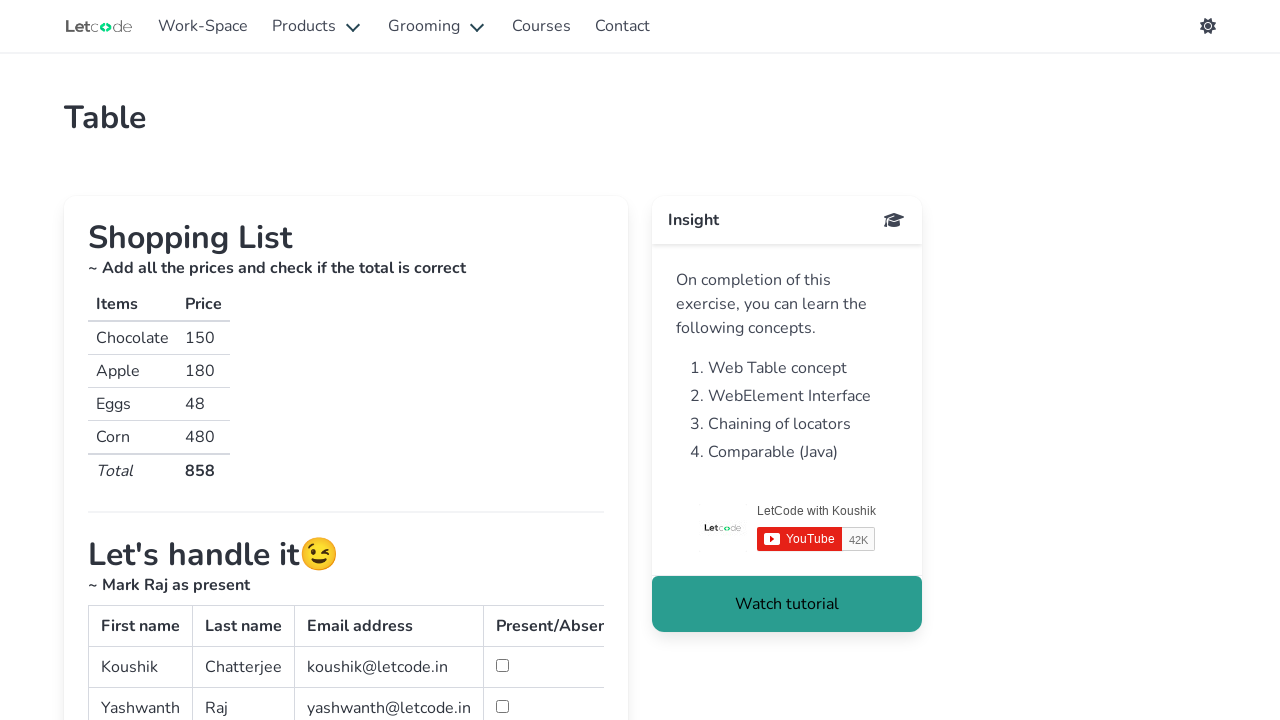

Retrieved cells from row 1
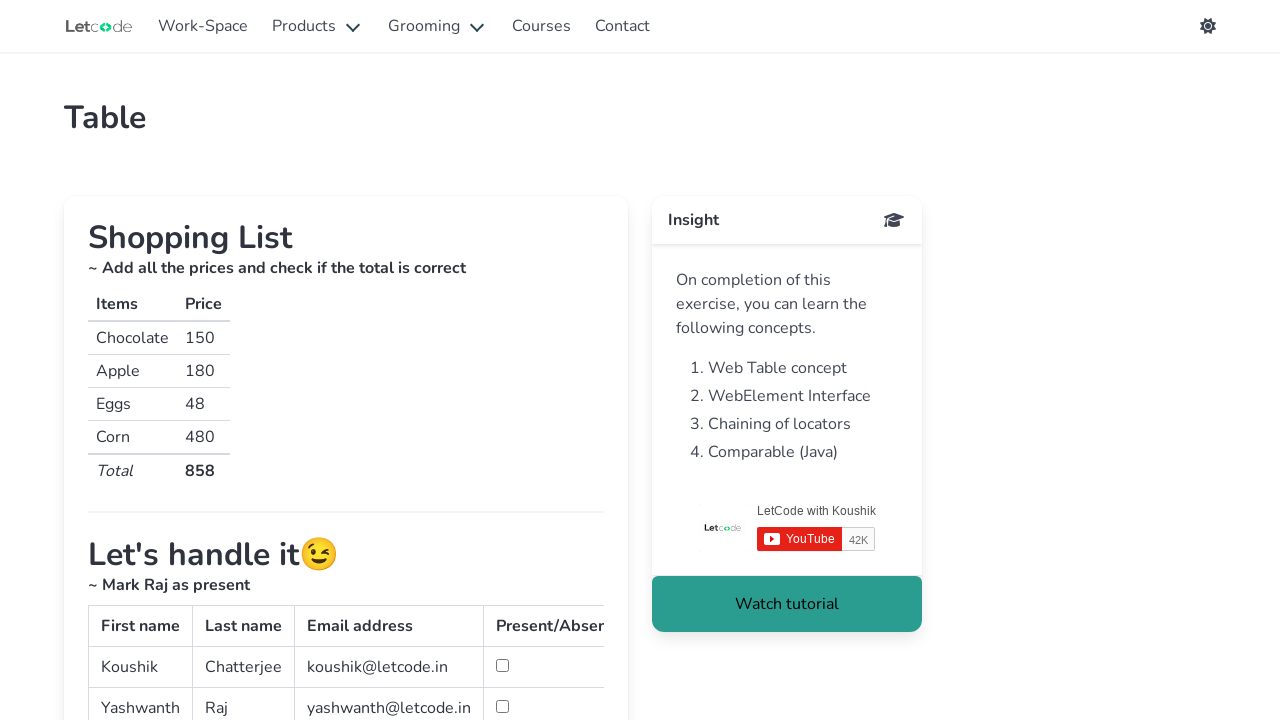

Extracted lastname text: 'Chatterjee'
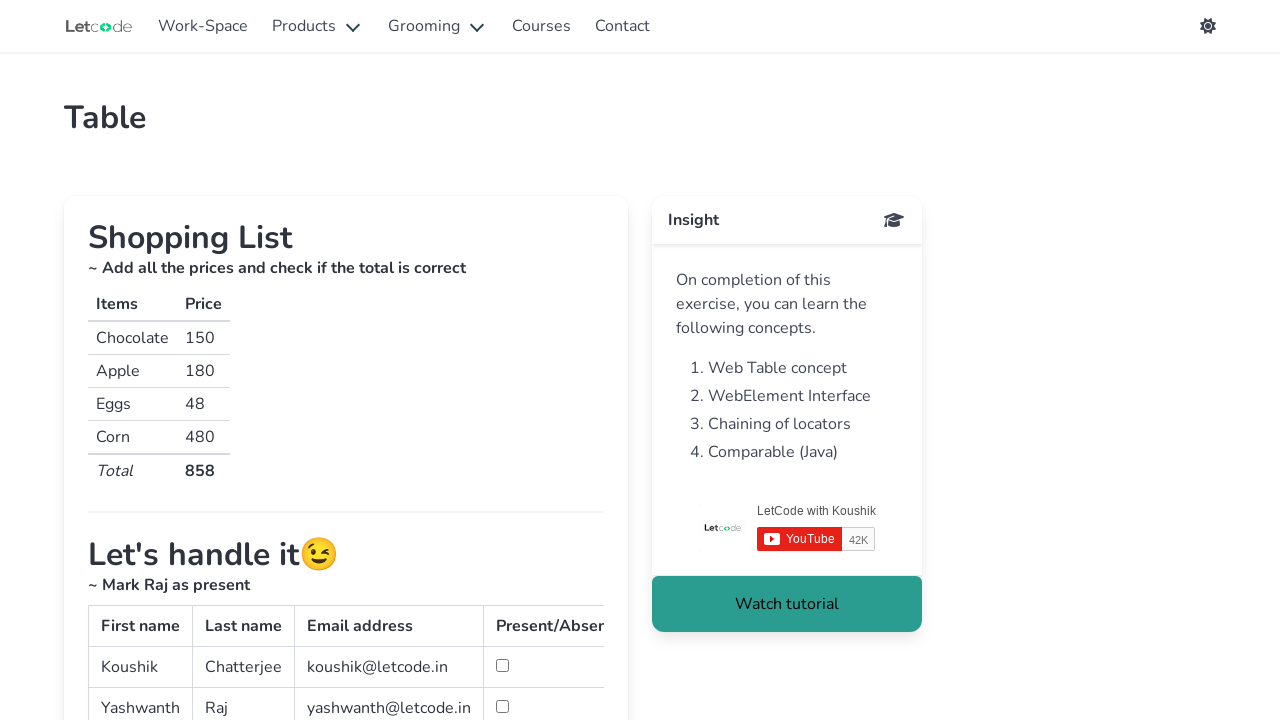

Processing row 2 of 3
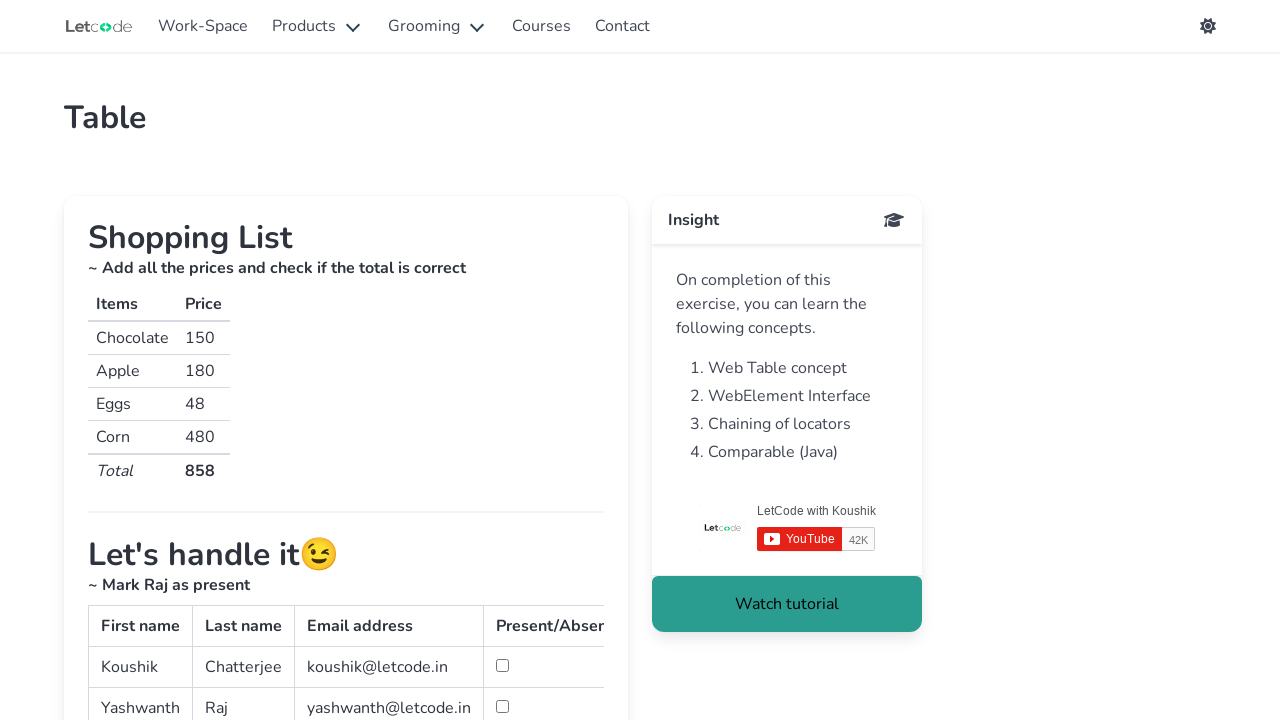

Retrieved cells from row 2
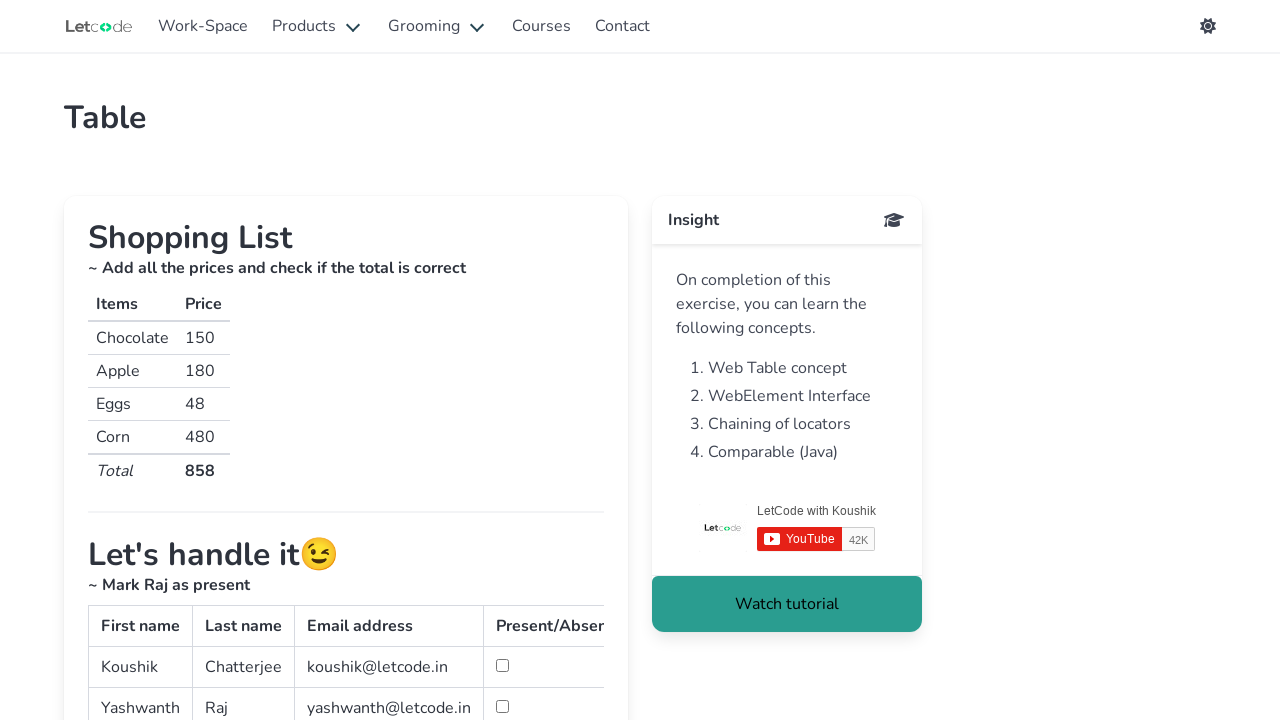

Extracted lastname text: 'Raj'
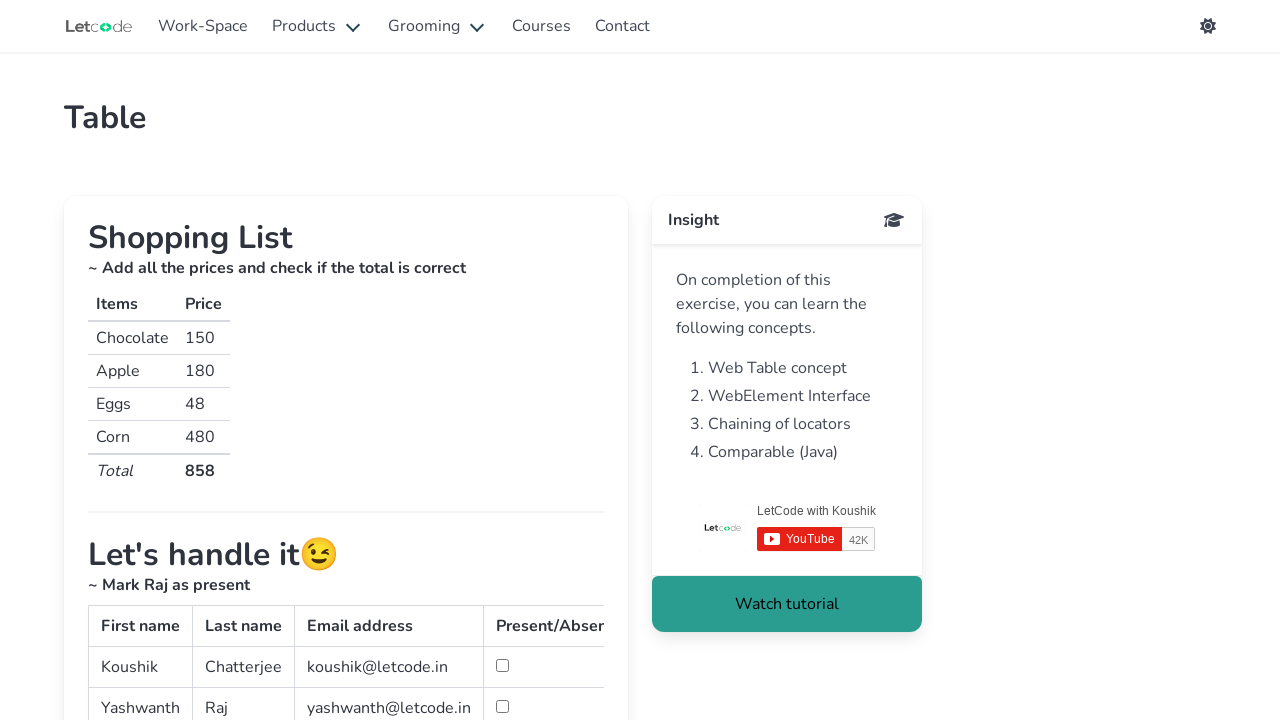

Found 'Raj' in row 2
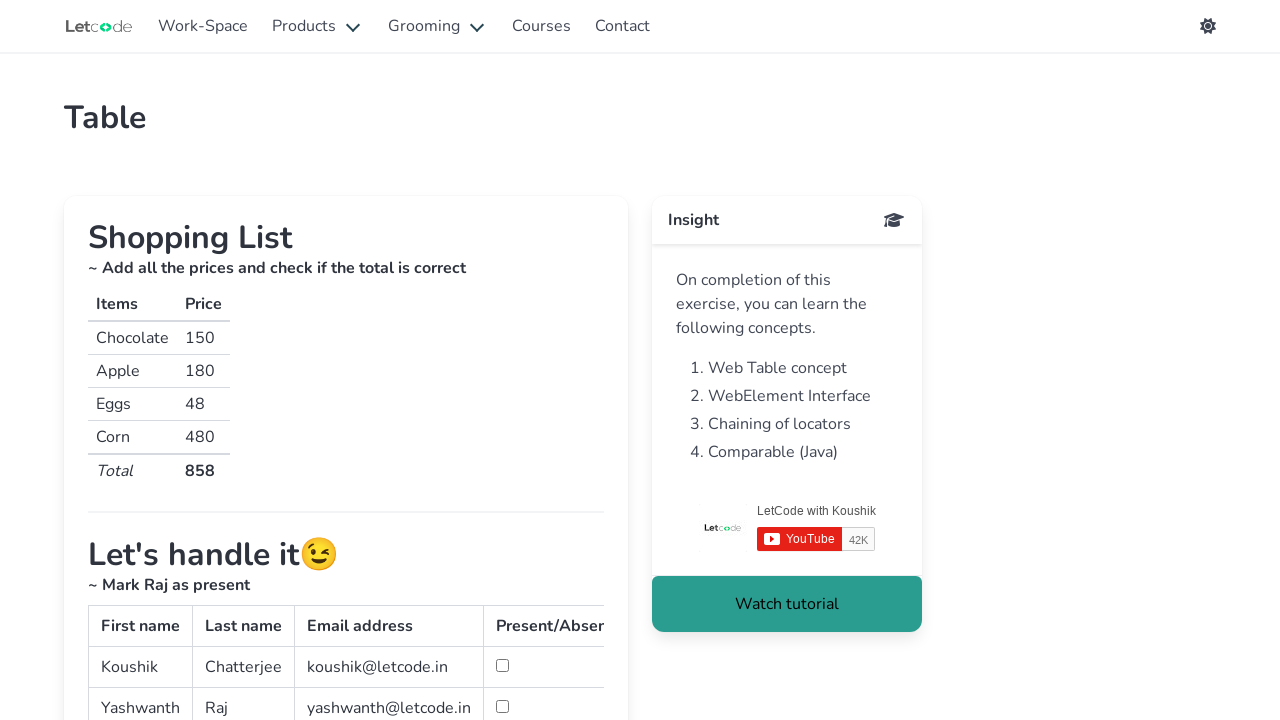

Clicked checkbox in row 2 at (502, 706) on #simpletable >> tbody tr >> nth=1 >> td >> nth=3 >> input
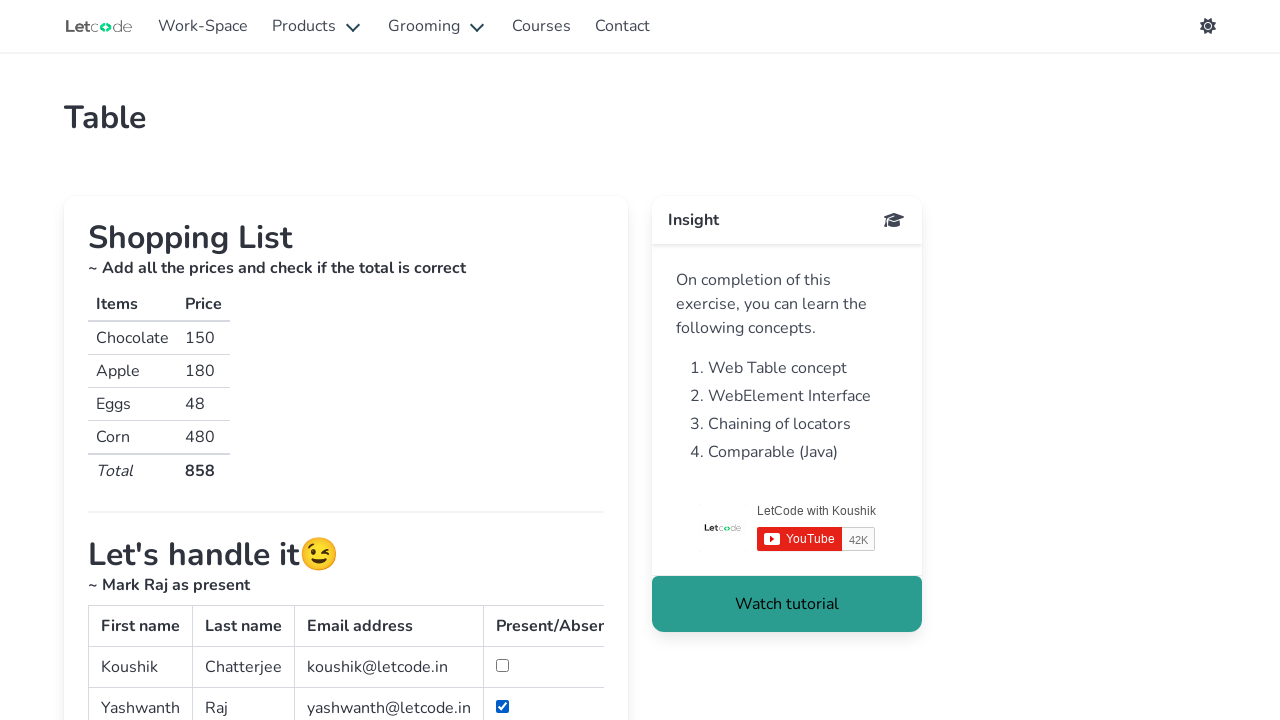

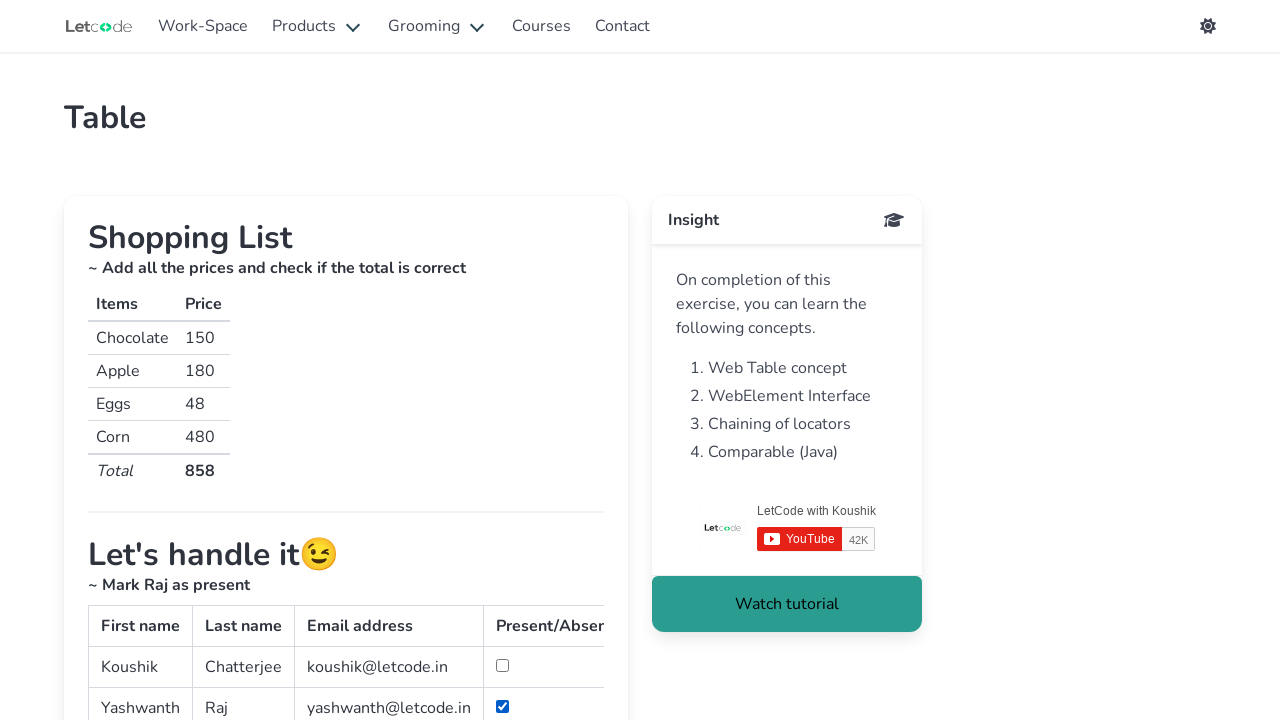